Tests scrolling to a footer element on the AJIO e-commerce website and clicking on the "Promotions Terms & Conditions" link.

Starting URL: https://www.ajio.com/

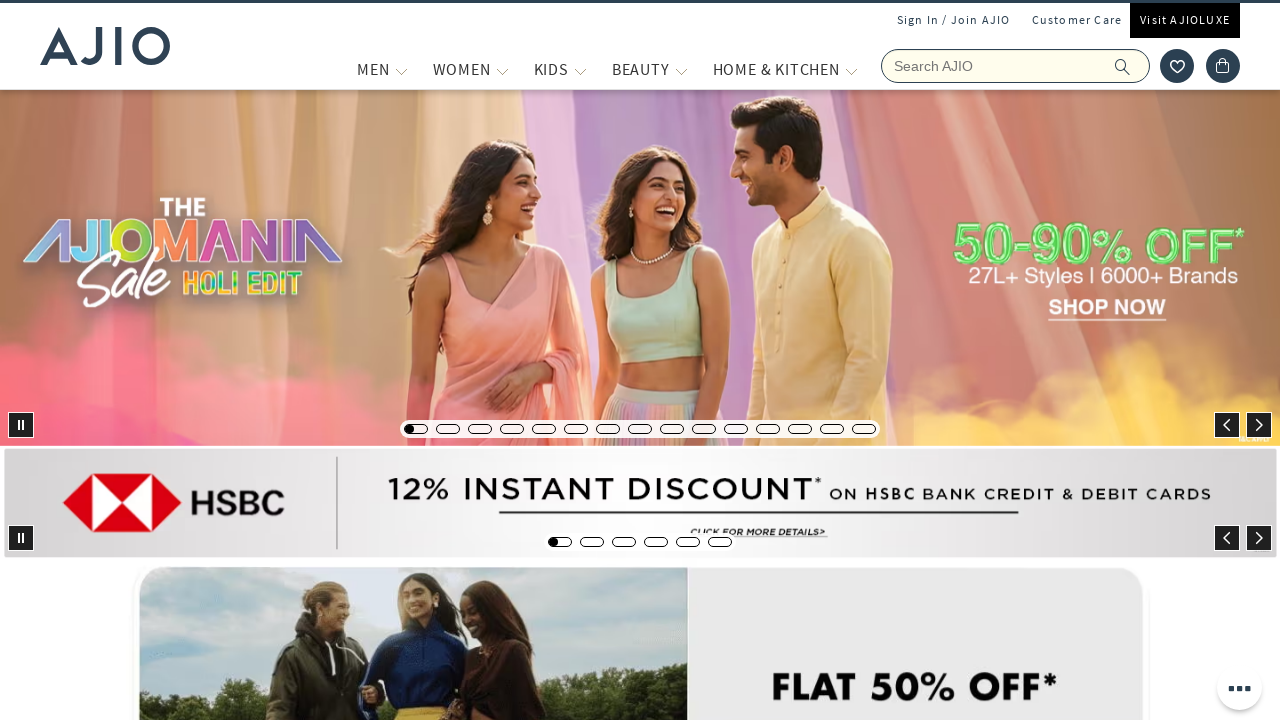

Waited for page to load (domcontentloaded state)
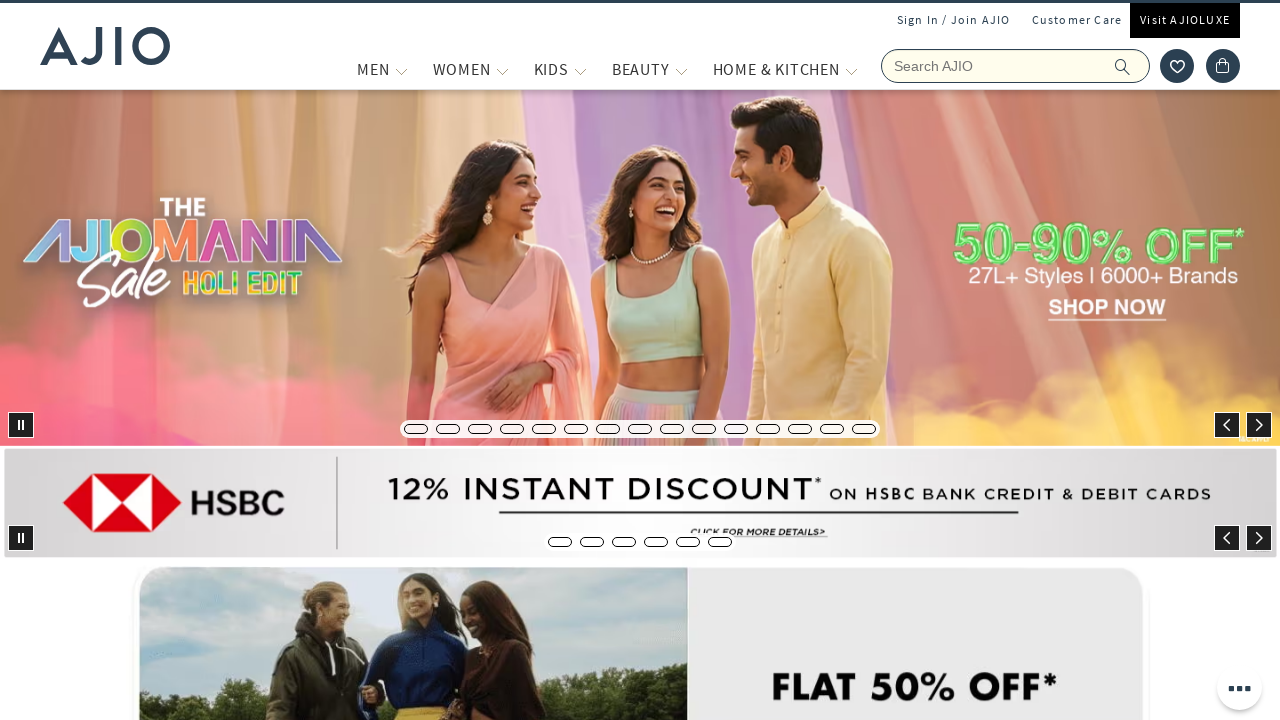

Located 'Promotions Terms & Conditions' link in footer
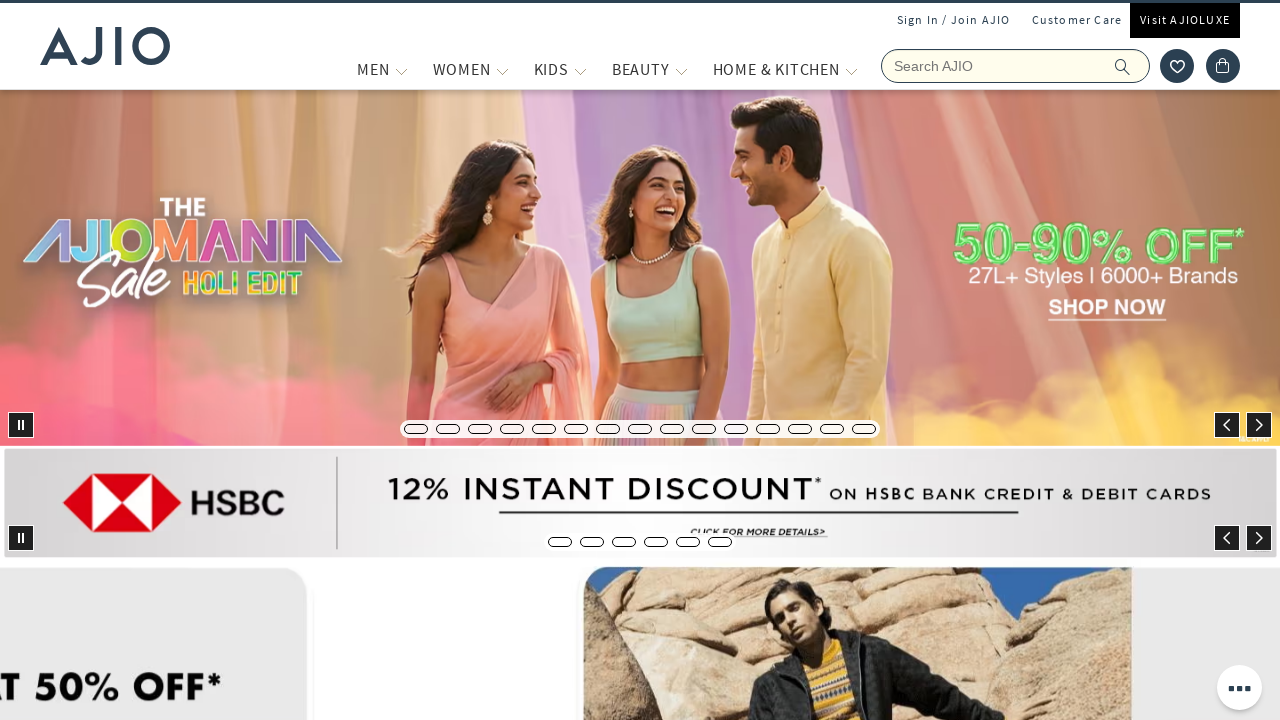

Scrolled to 'Promotions Terms & Conditions' link
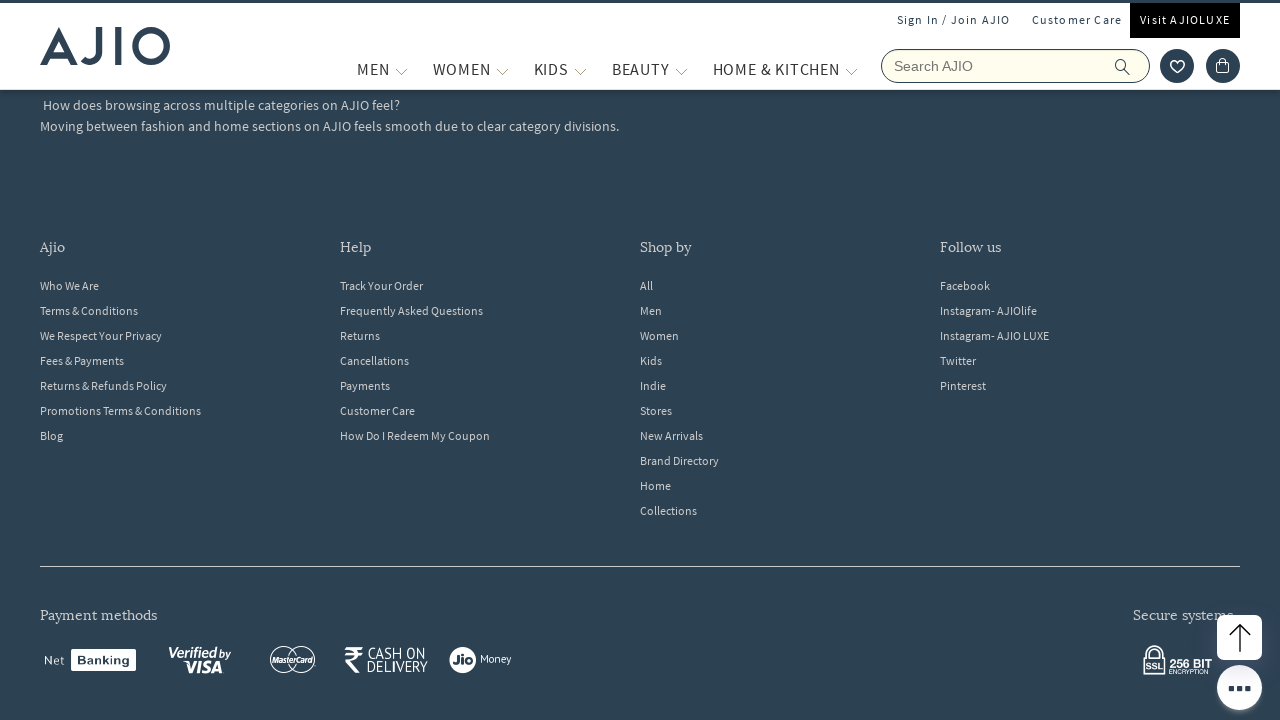

Clicked on 'Promotions Terms & Conditions' link at (190, 411) on a[title='Promotions Terms & Conditions']
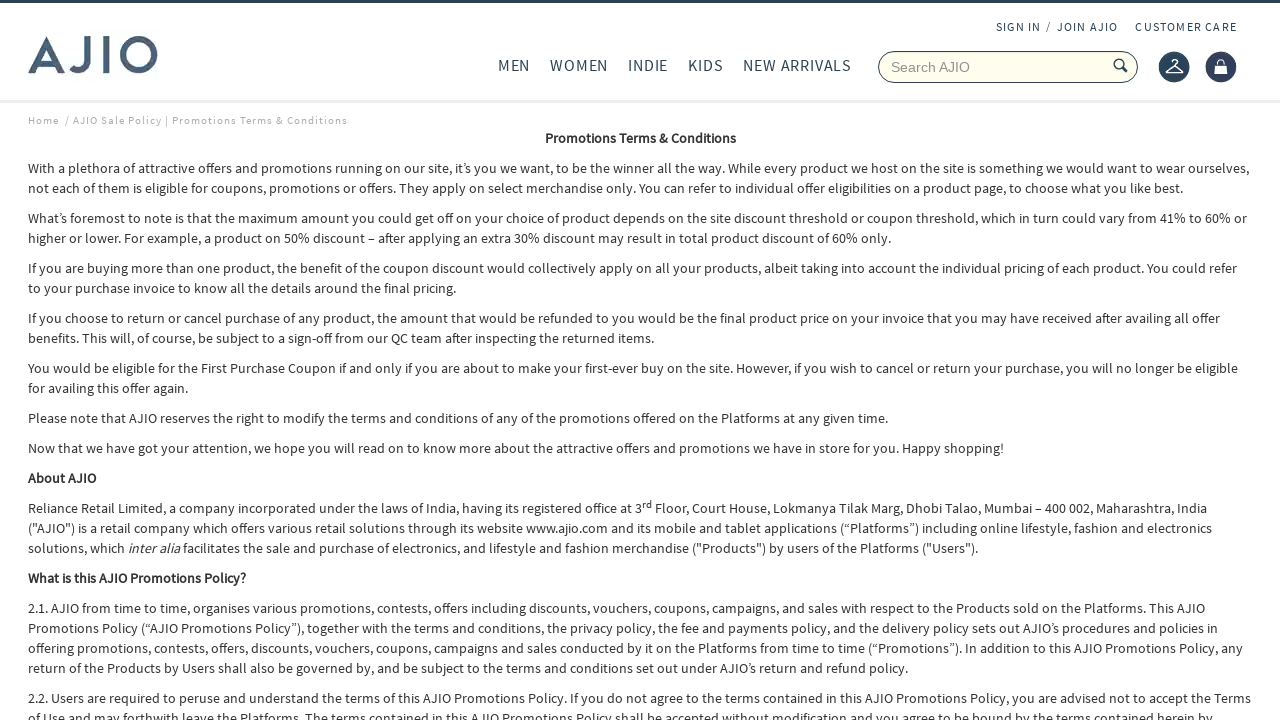

Waited for page to fully load after clicking link
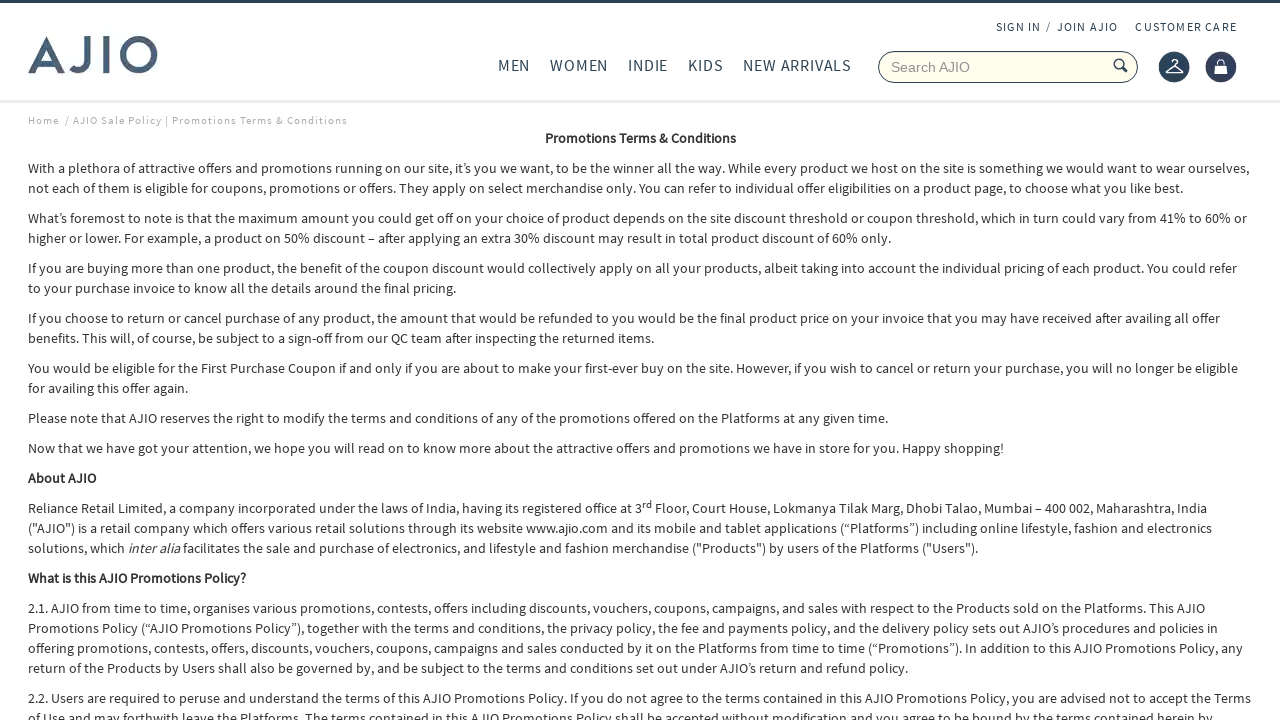

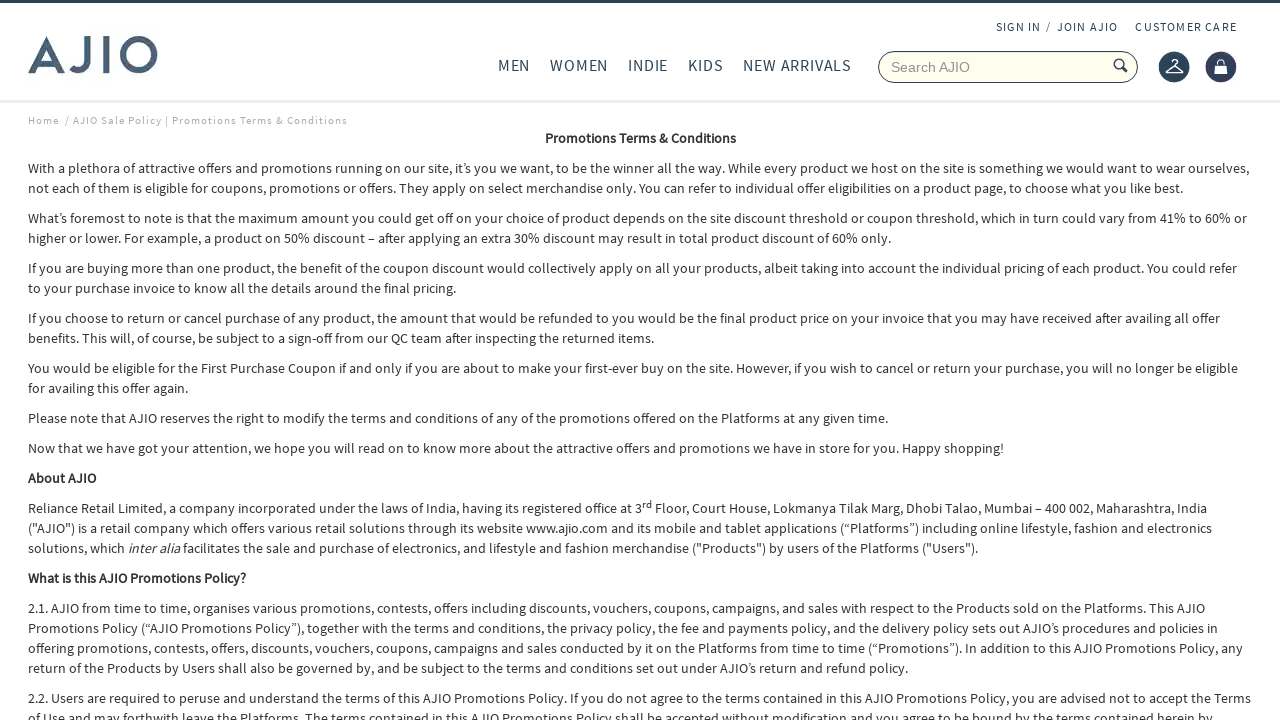